Tests hover functionality by moving mouse over an image element and verifying that a "View profile" link becomes visible

Starting URL: https://the-internet.herokuapp.com/hovers

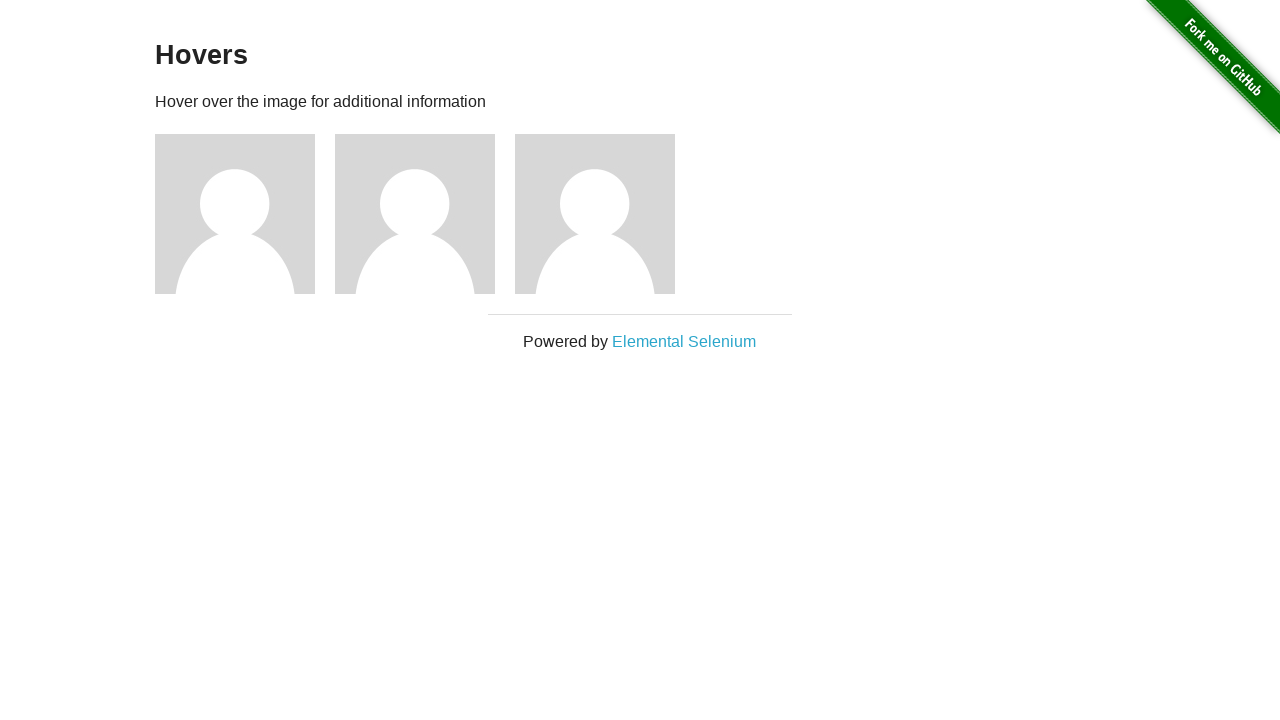

Hovered over the first user image at (235, 214) on (//img)[2]
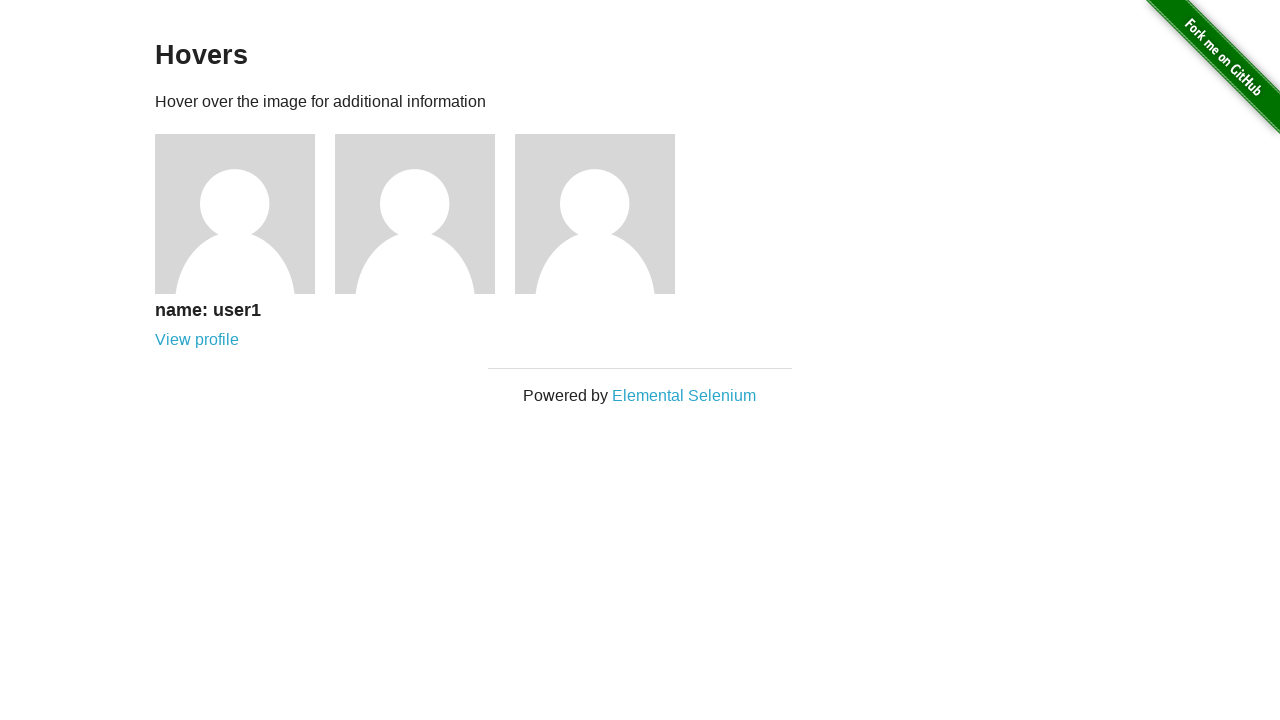

Located the 'View profile' link element
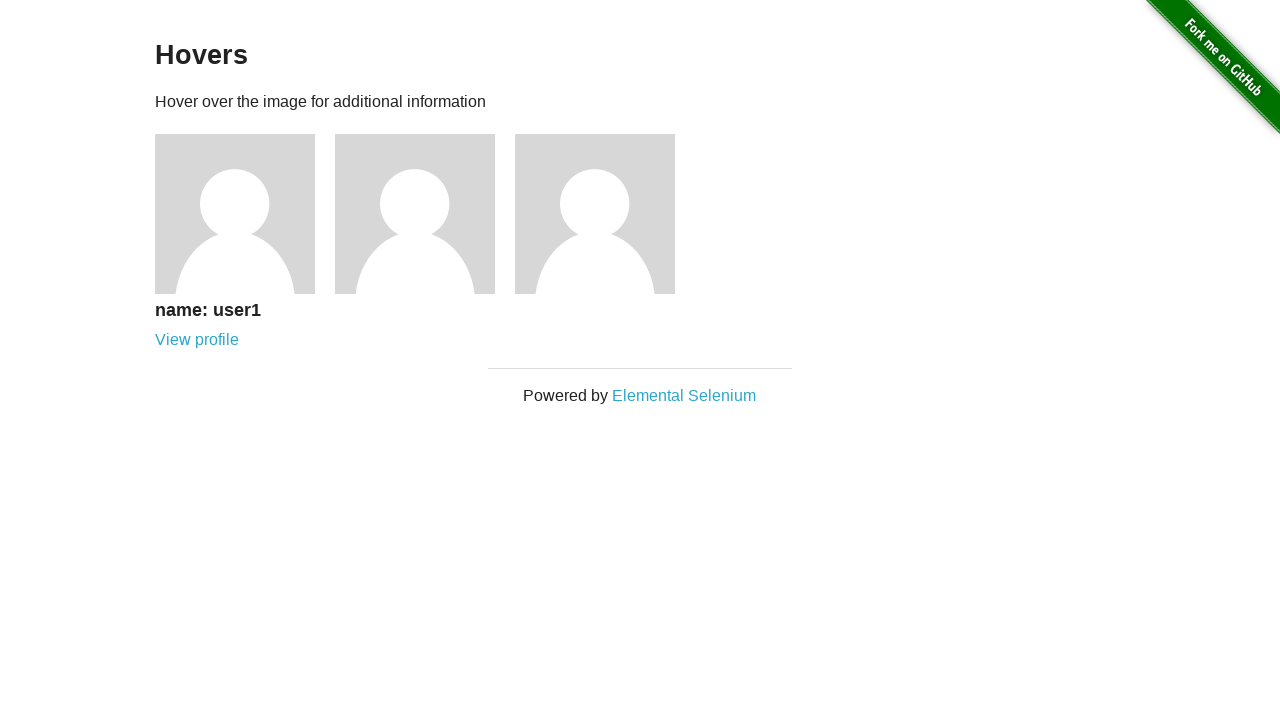

Waited for 'View profile' link to become visible
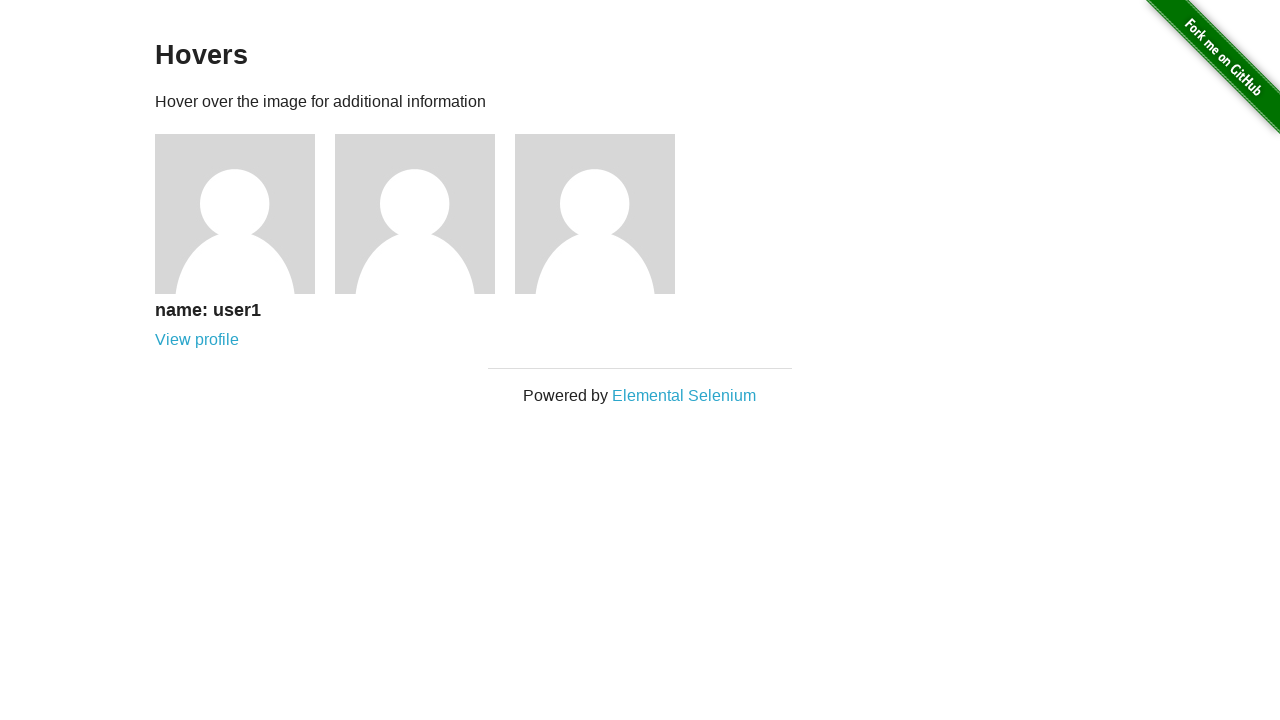

Verified 'View profile' link text content is correct
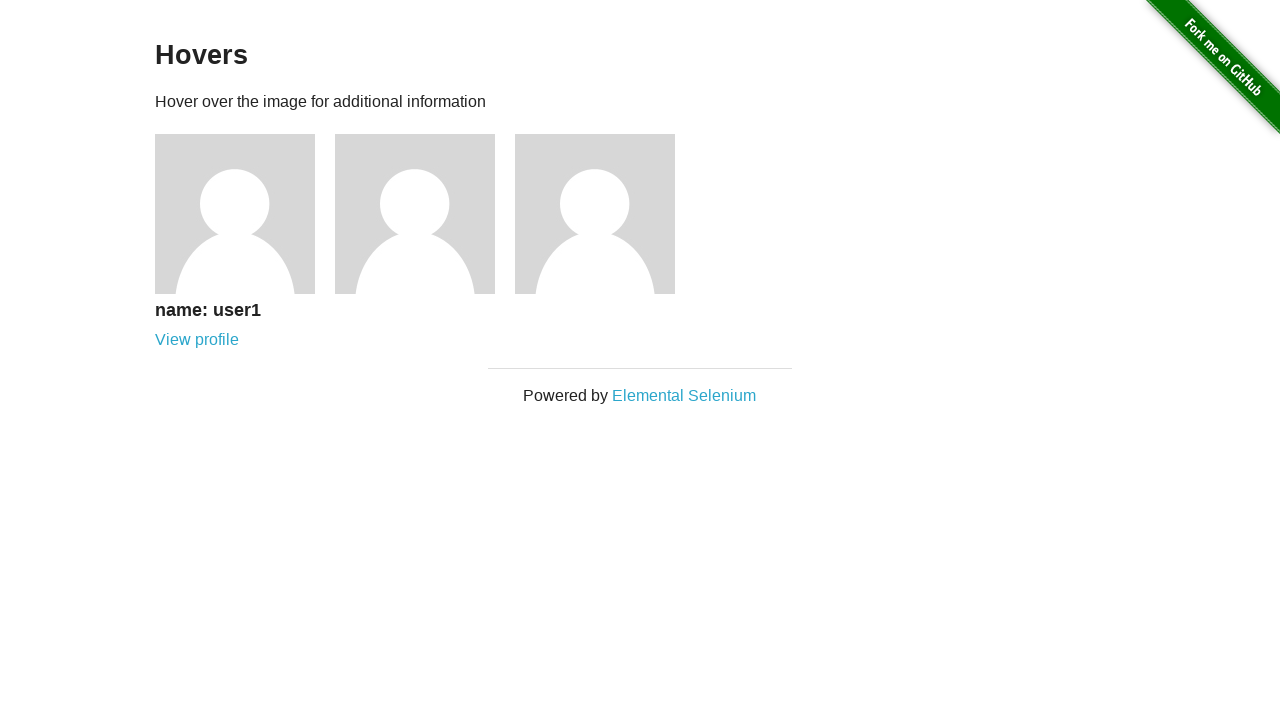

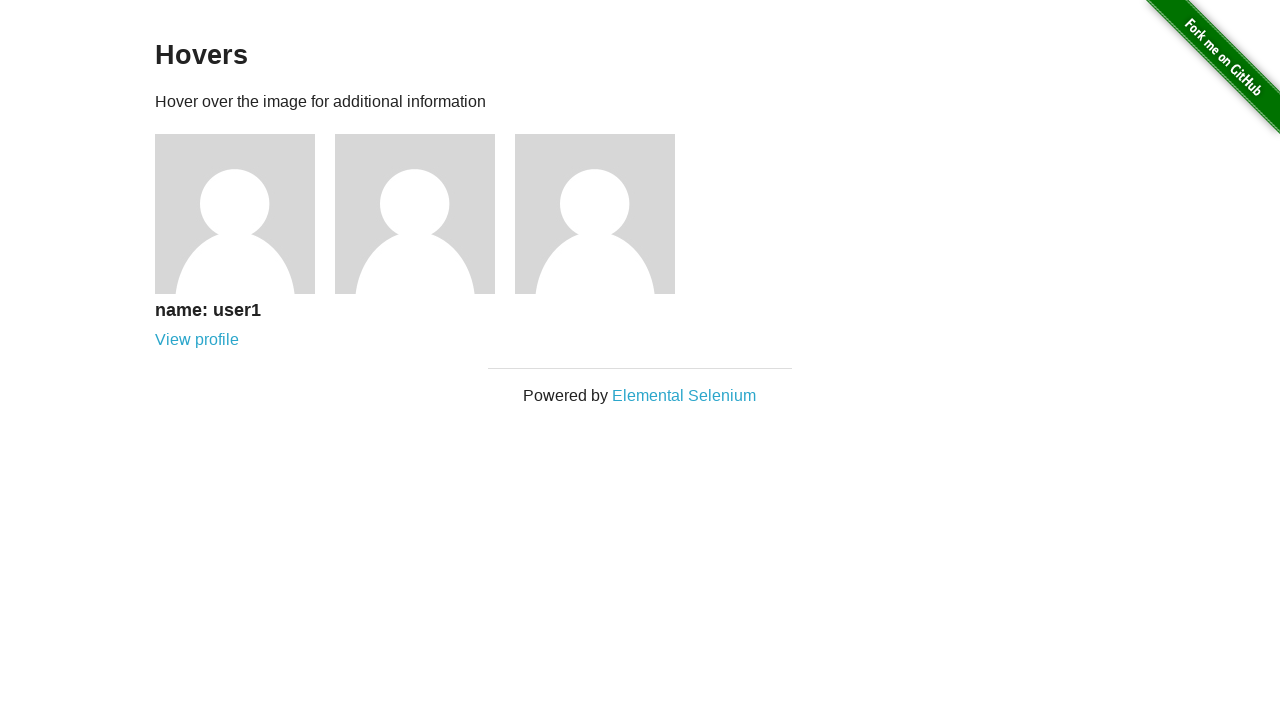